Tests clicking a link containing the letter "F" on the actiTime login page, likely a "Forgot Password" or similar link

Starting URL: https://demo.actitime.com/login.do

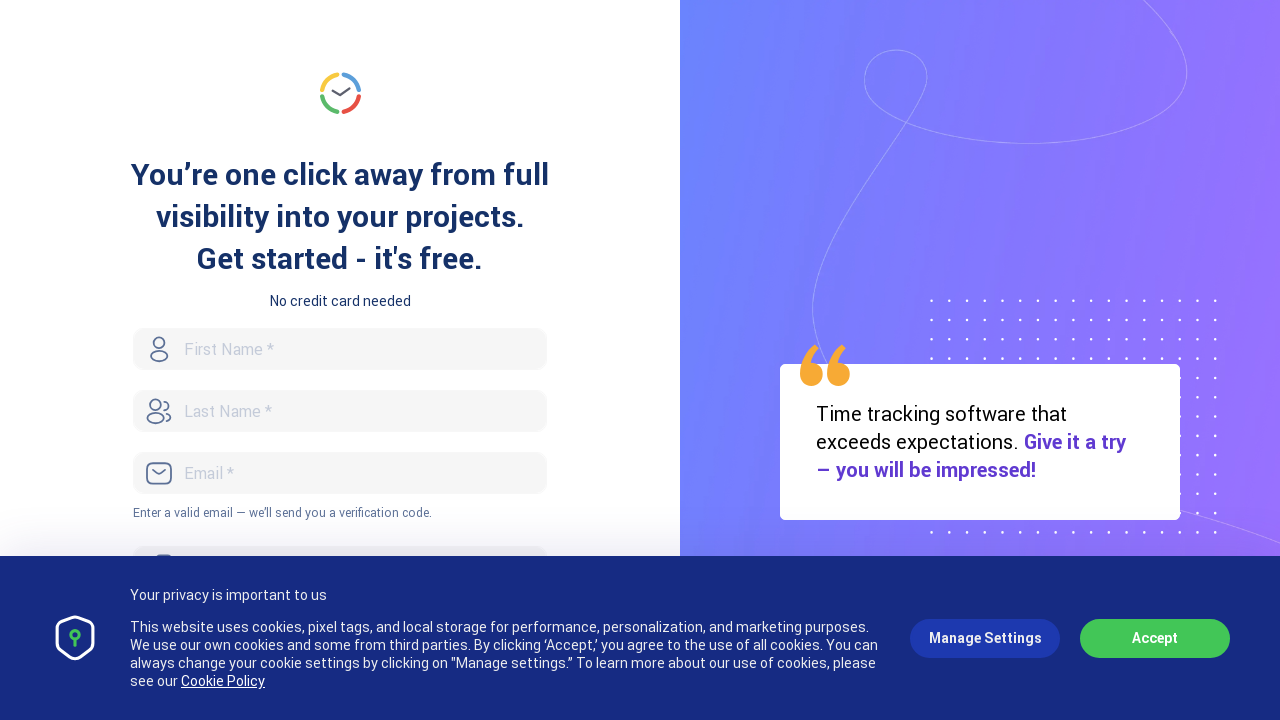

Clicked on link containing the letter 'F' (Forgot Password link) on actiTime login page at (261, 360) on a:has-text('F')
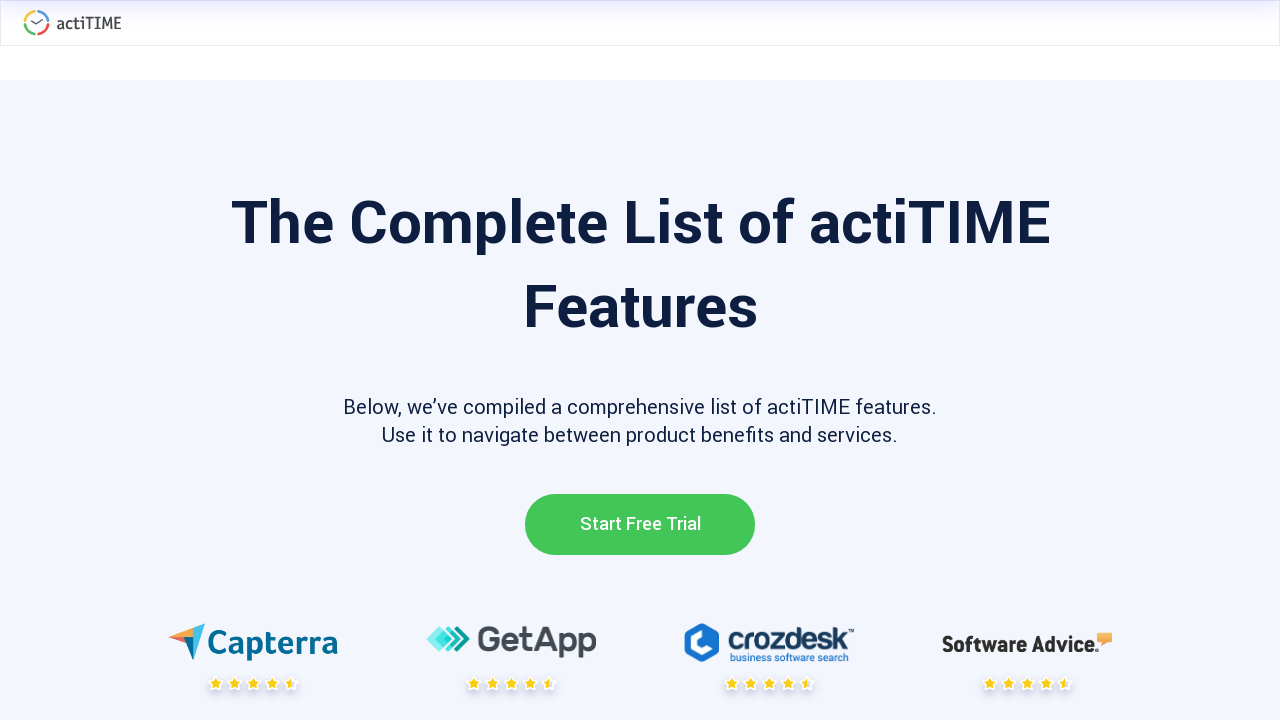

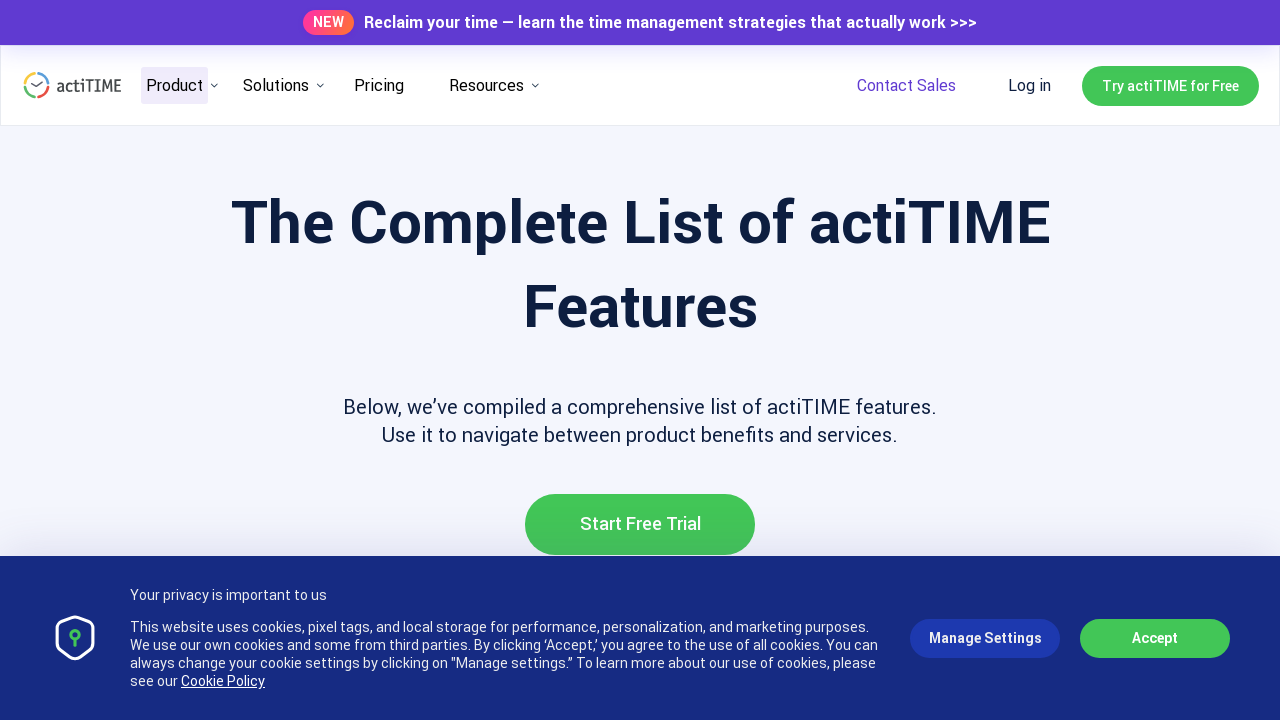